Checks if the "Yes" radio button is enabled and clicks it if possible

Starting URL: https://demoqa.com/radio-button

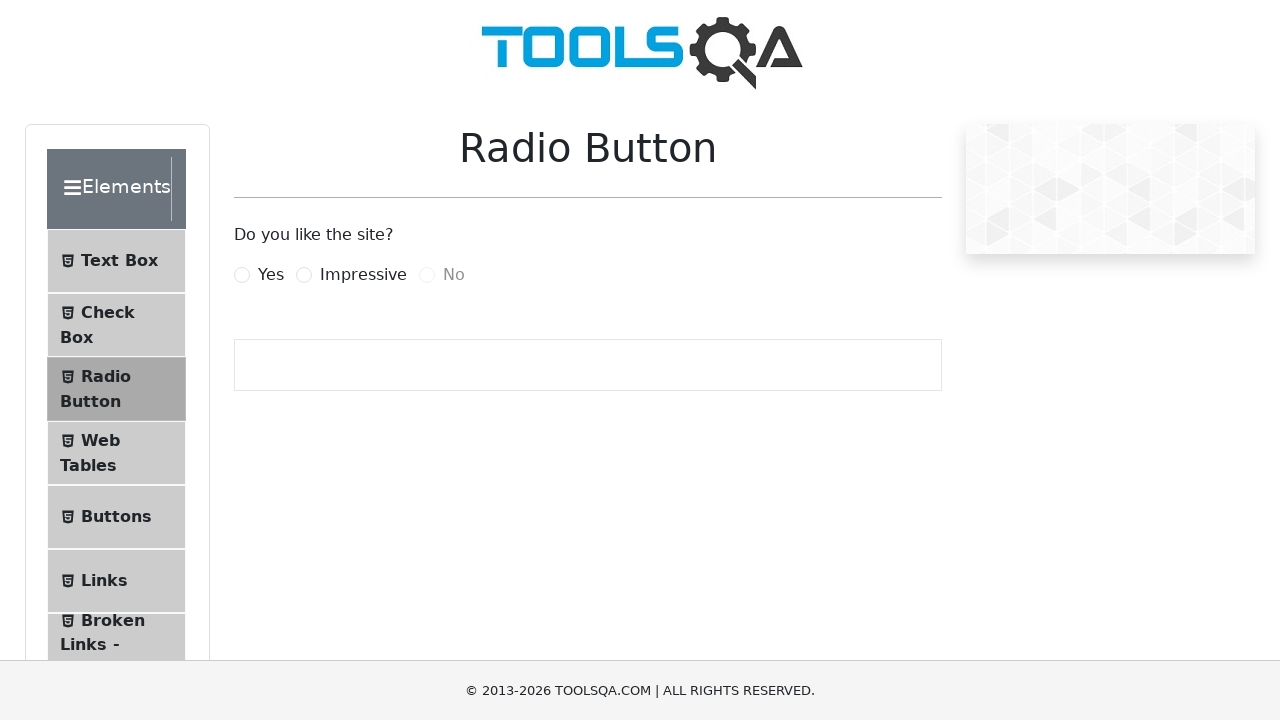

Navigated to radio button demo page
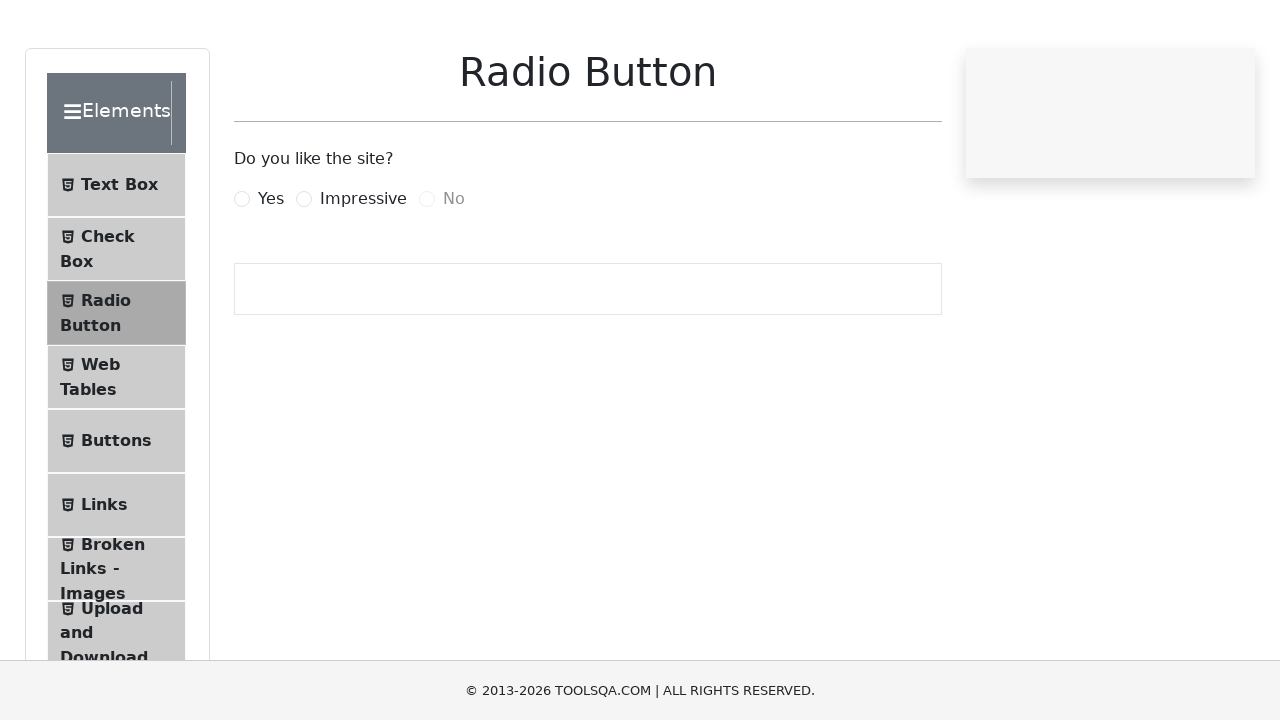

Located the 'Yes' radio button element
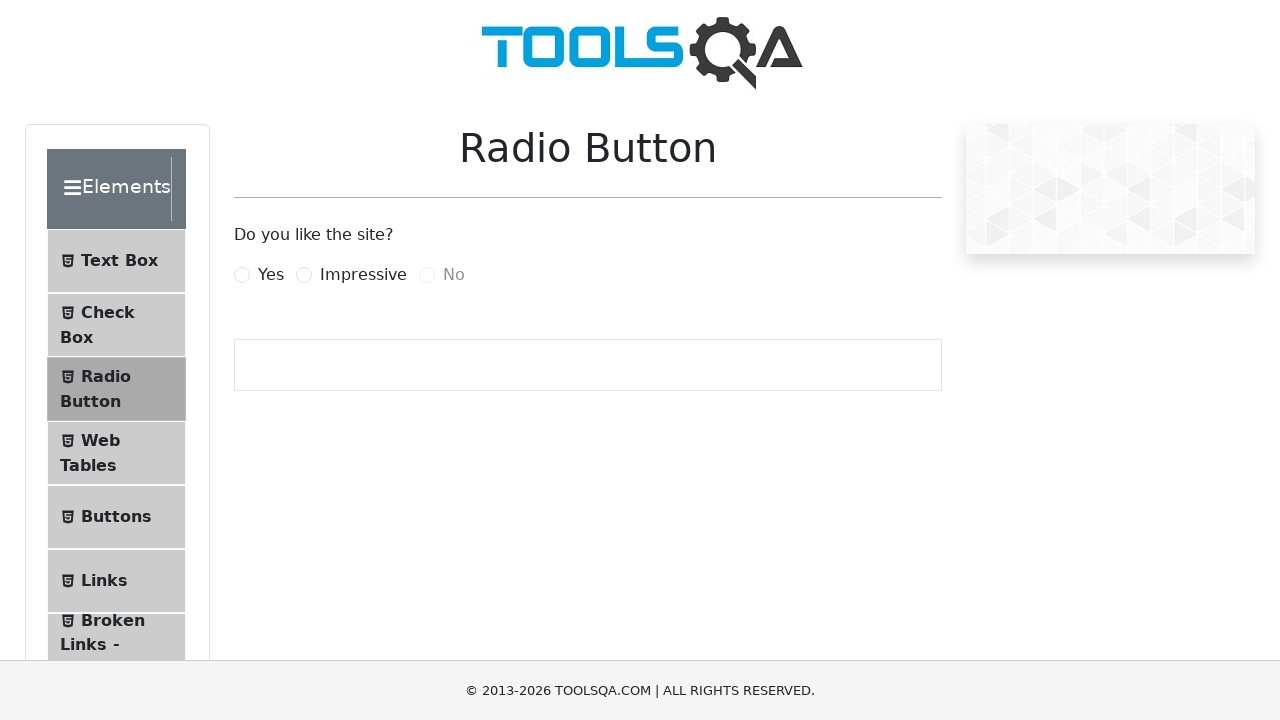

Located the label for the 'Yes' radio button
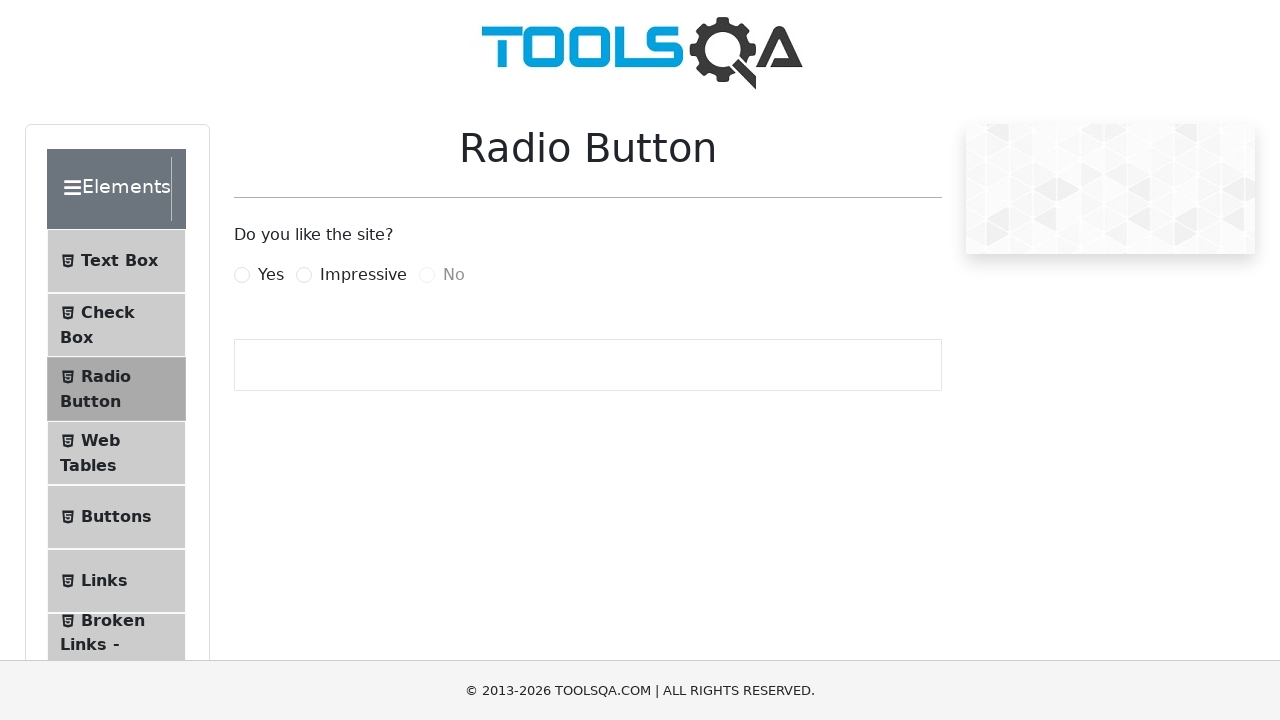

'Yes' radio button is enabled
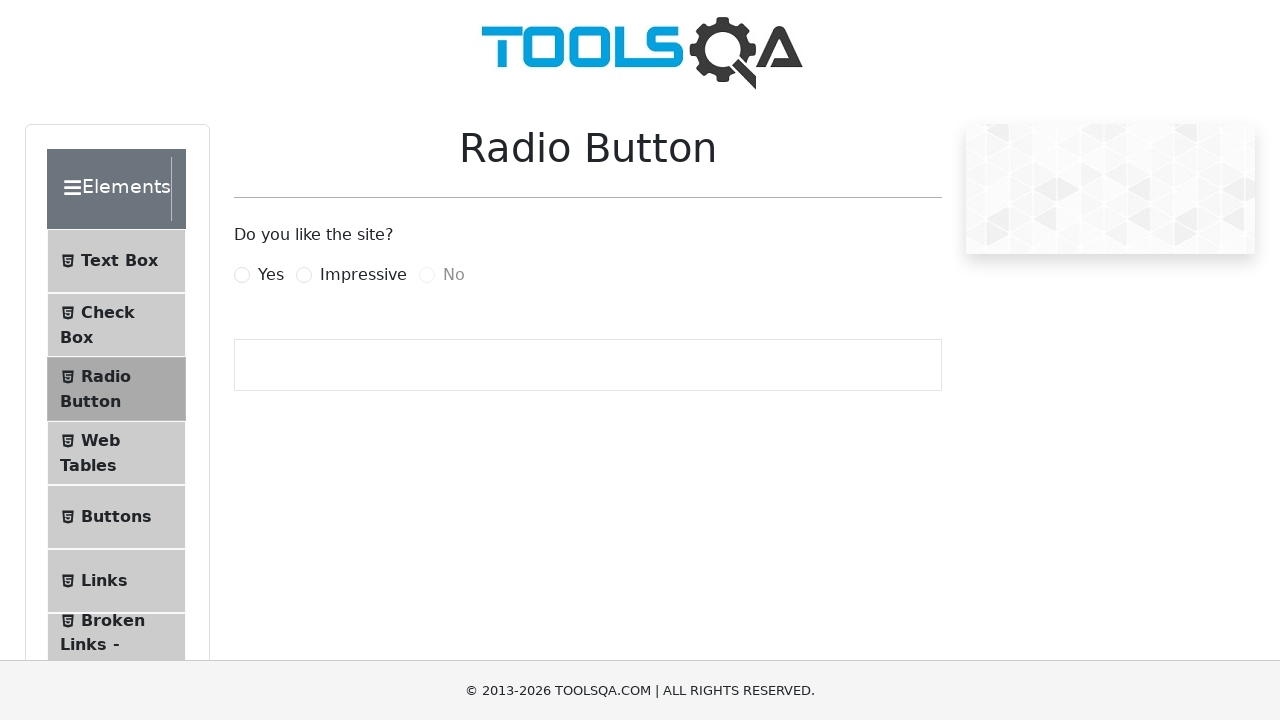

Clicked the 'Yes' radio button at (271, 275) on xpath=//*[@id='yesRadio']/following-sibling::label
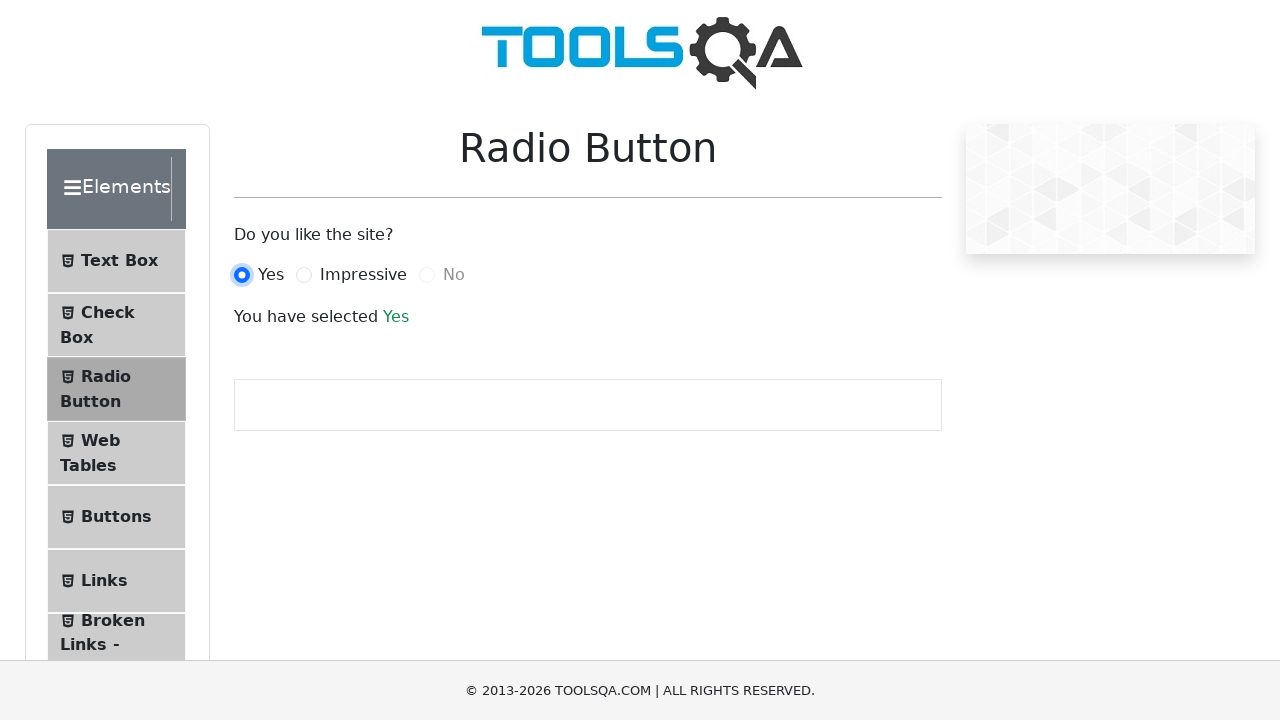

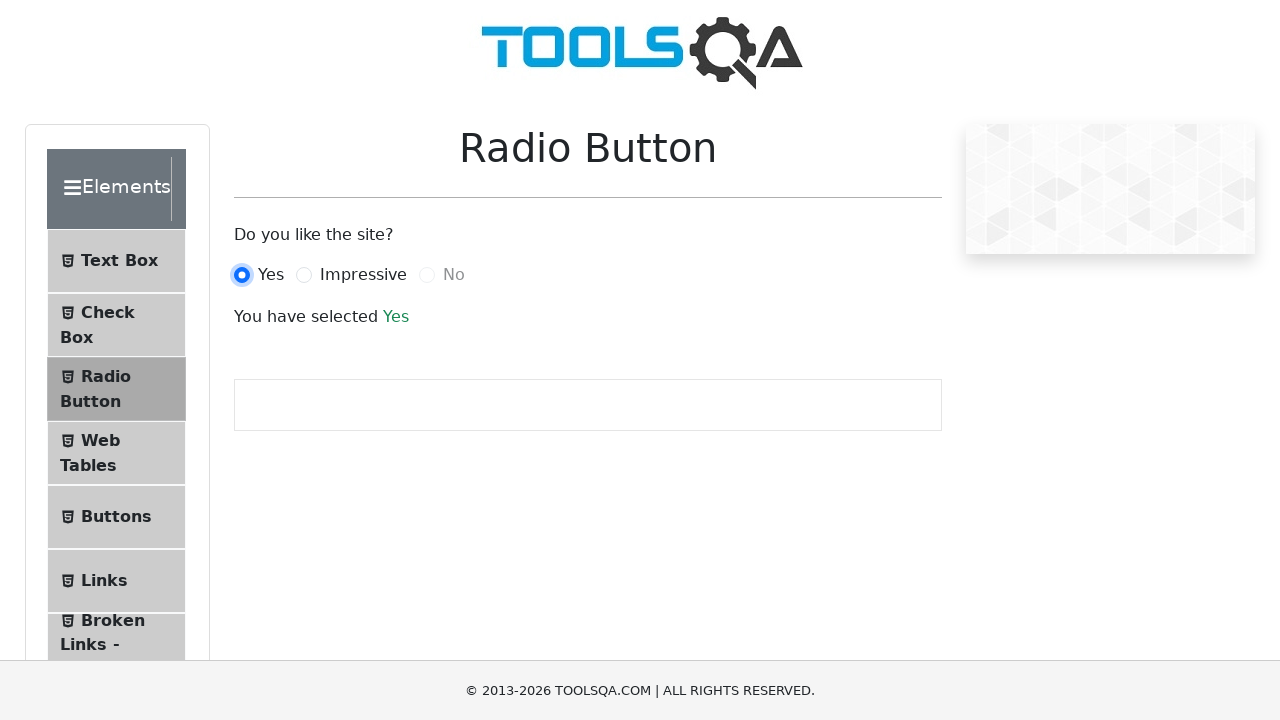